Interacts with W3Schools HTML forms tutorial page by clicking the "Try it Yourself" link, attempting to click submit button, and scrolling through the page

Starting URL: https://www.w3schools.com/html/html_forms.asp

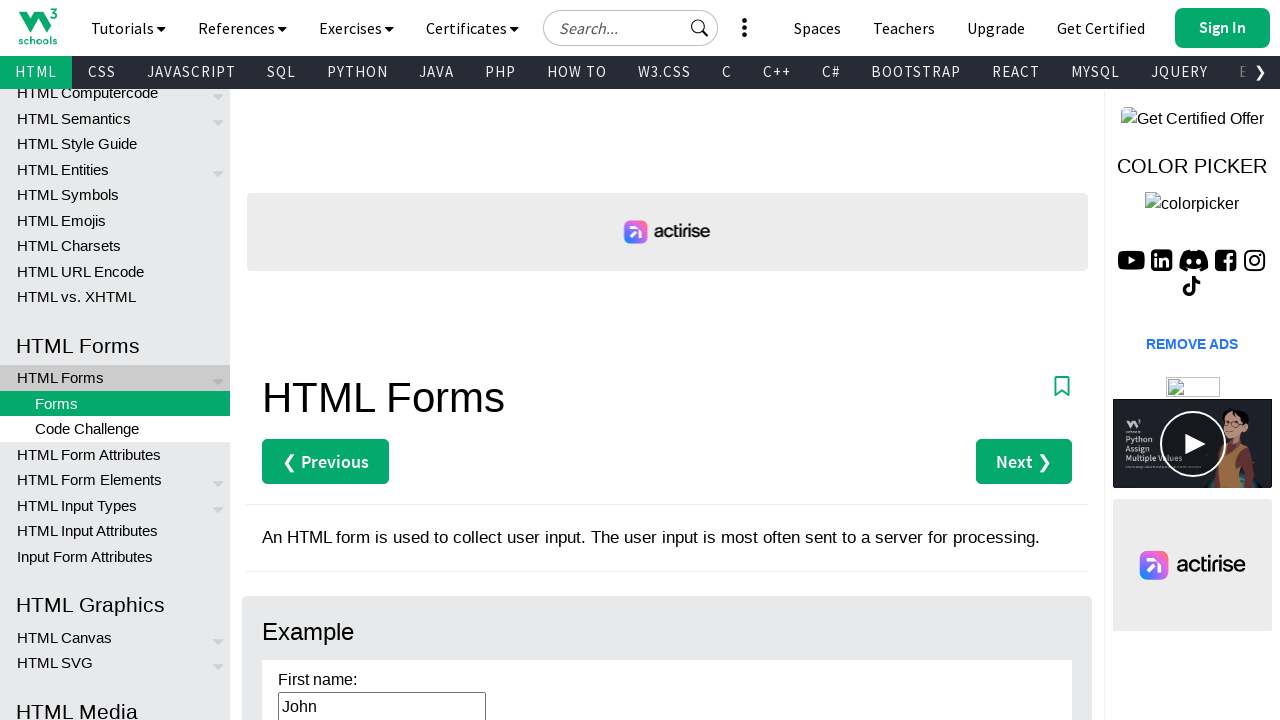

Clicked 'Try it Yourself »' link at (334, 360) on text=Try it Yourself »
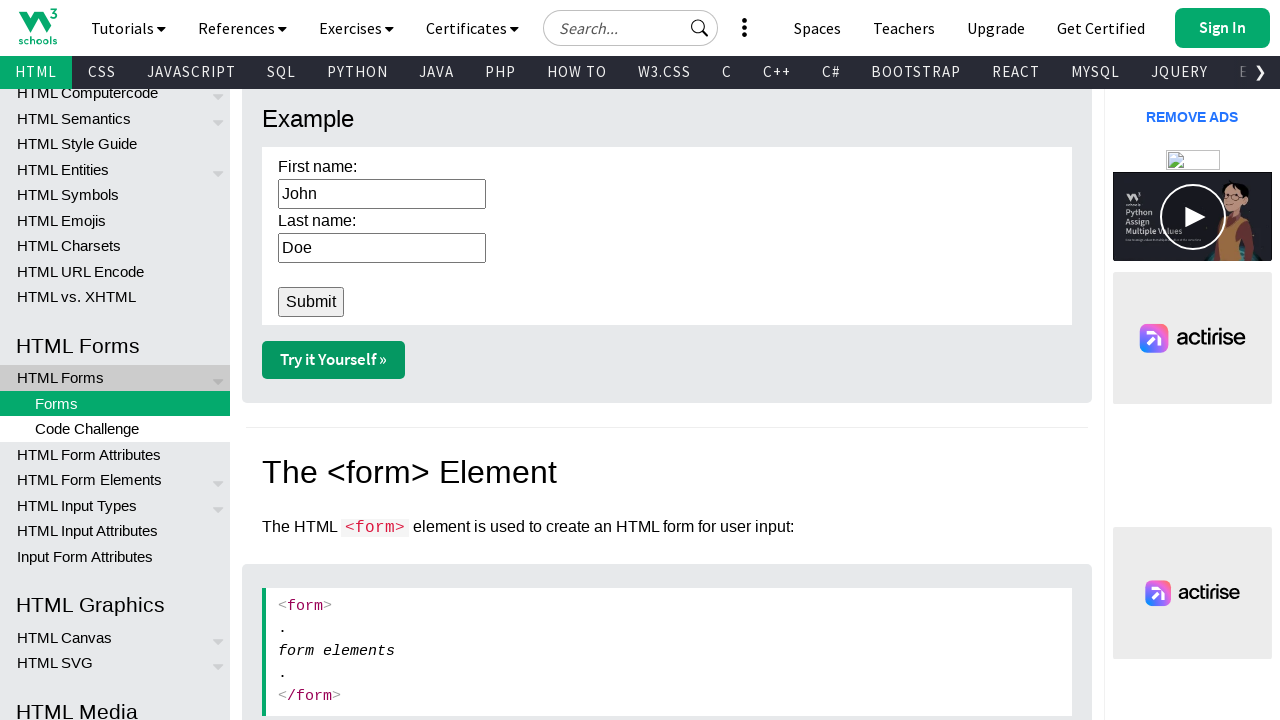

Switched to new tab opened by 'Try it Yourself' link
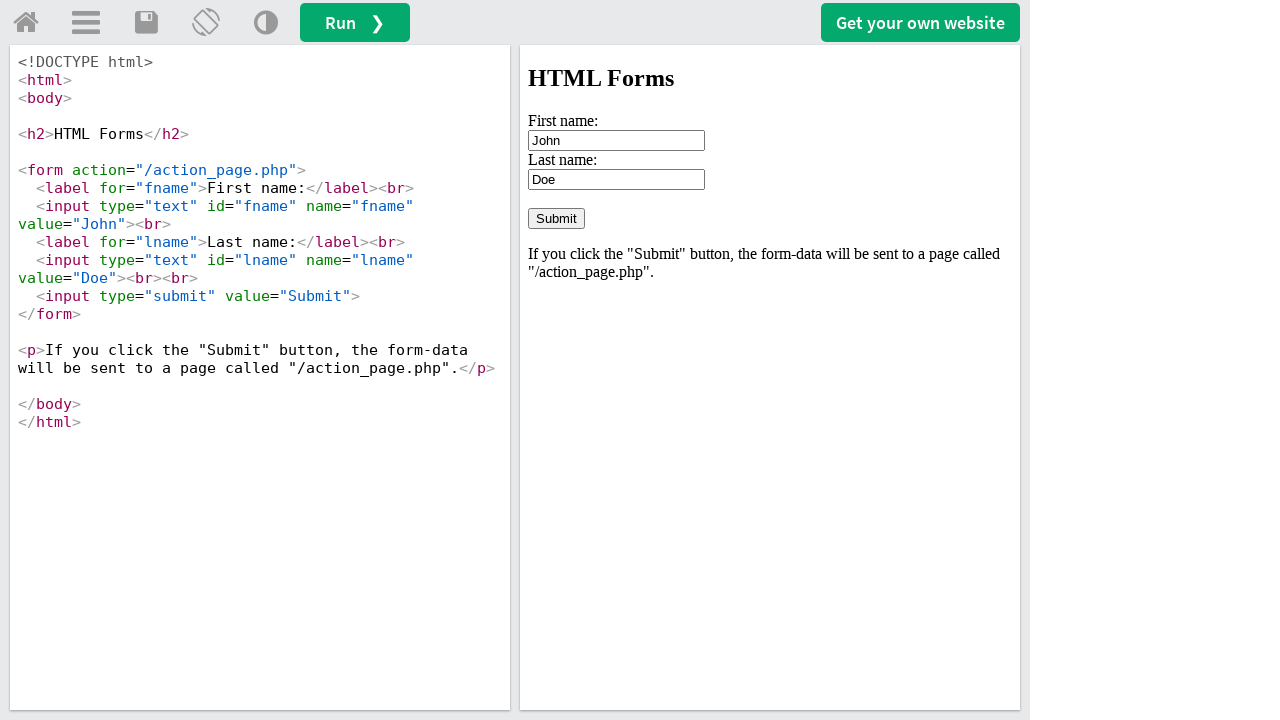

Failed to click Submit button on button:has-text('Submit')
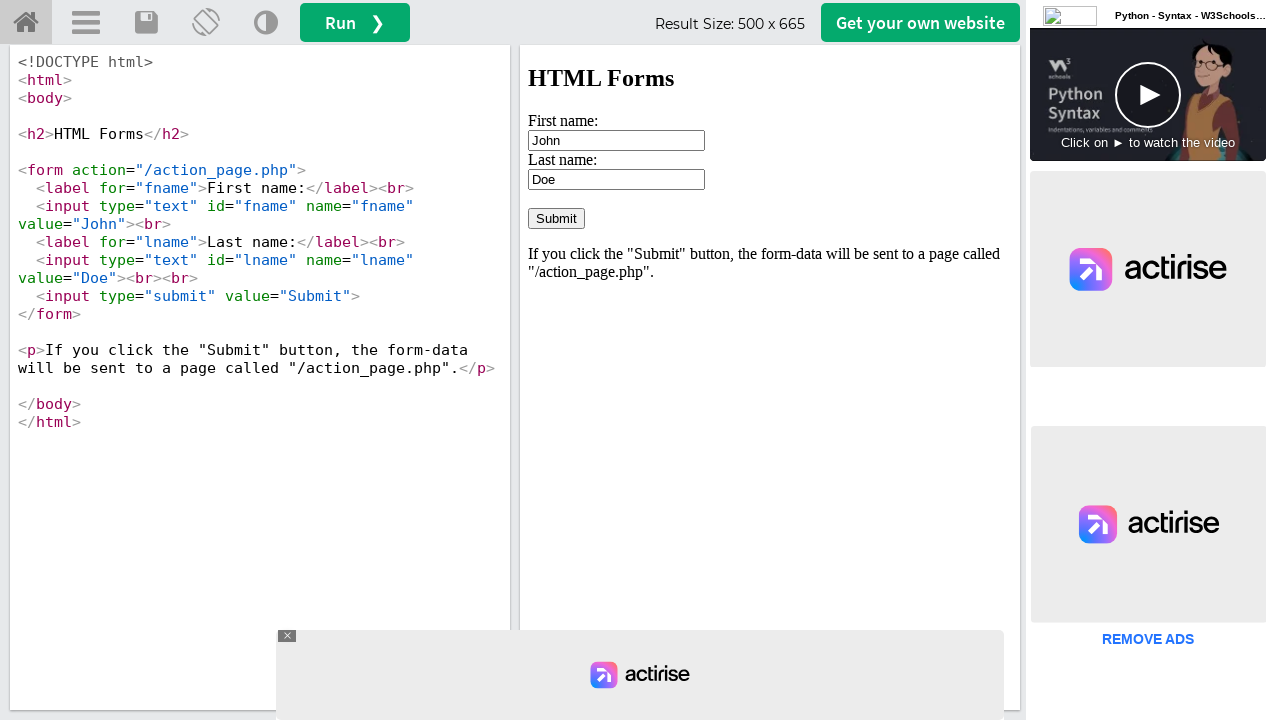

Scrolled down the page by 300 pixels
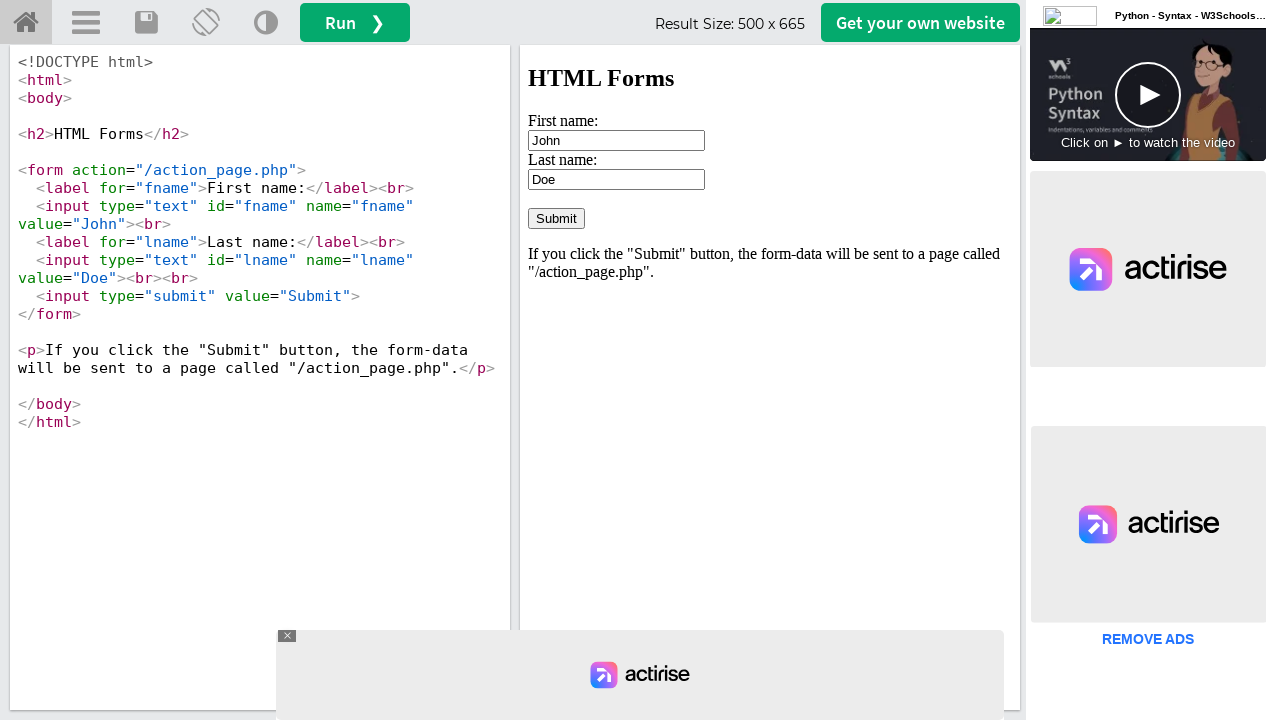

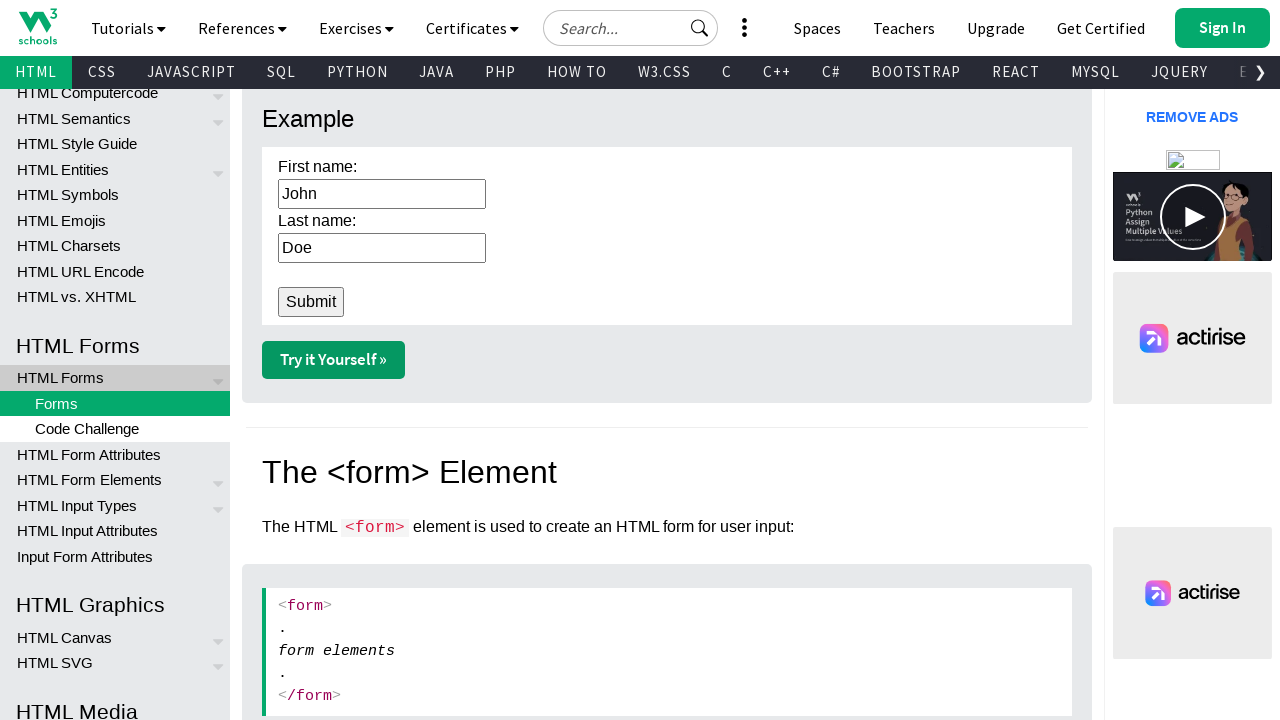